Tests radio button selection functionality by clicking through three different radio button options on a practice automation page.

Starting URL: https://rahulshettyacademy.com/AutomationPractice/

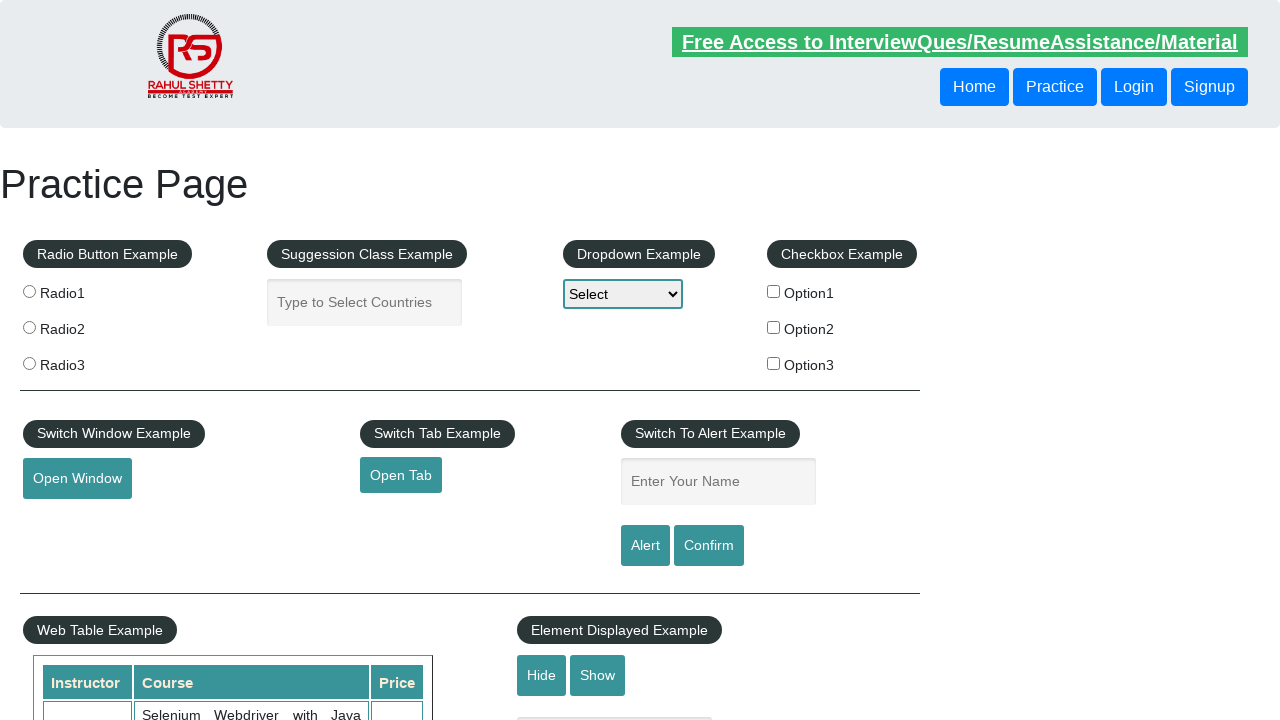

Clicked first radio button using class name at (29, 291) on .radioButton
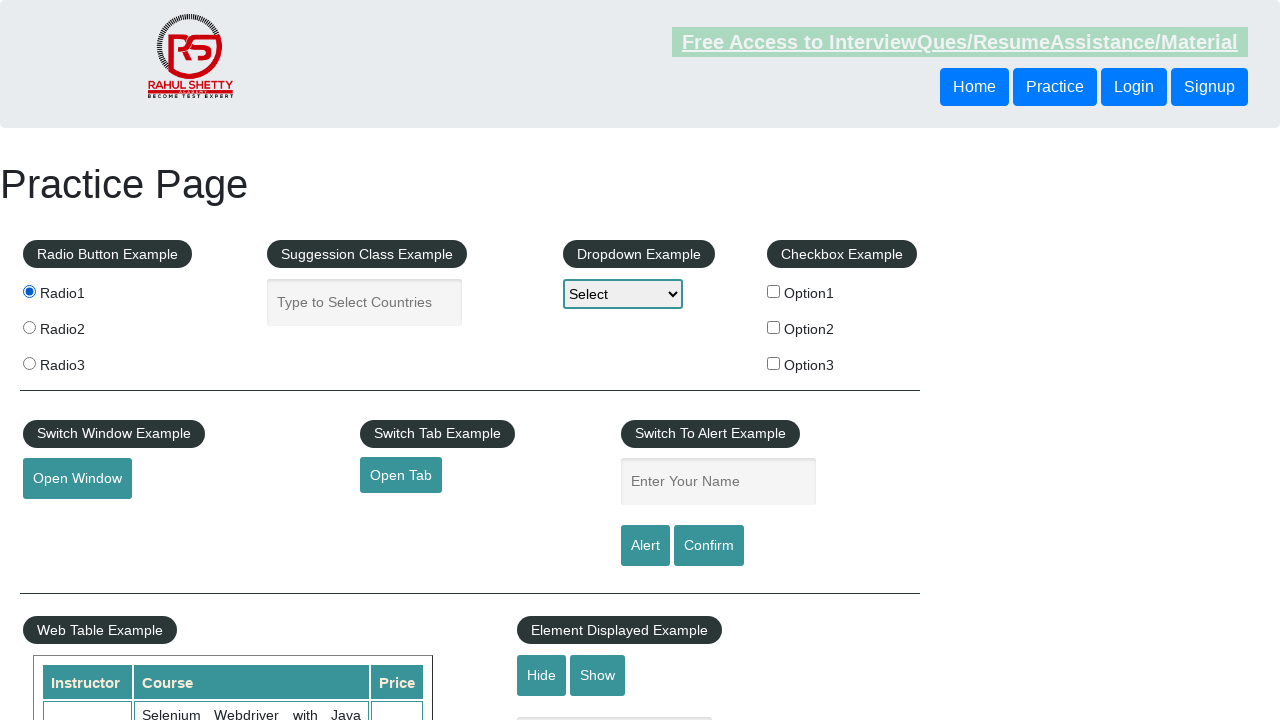

Waited 1 second for UI update after first radio button click
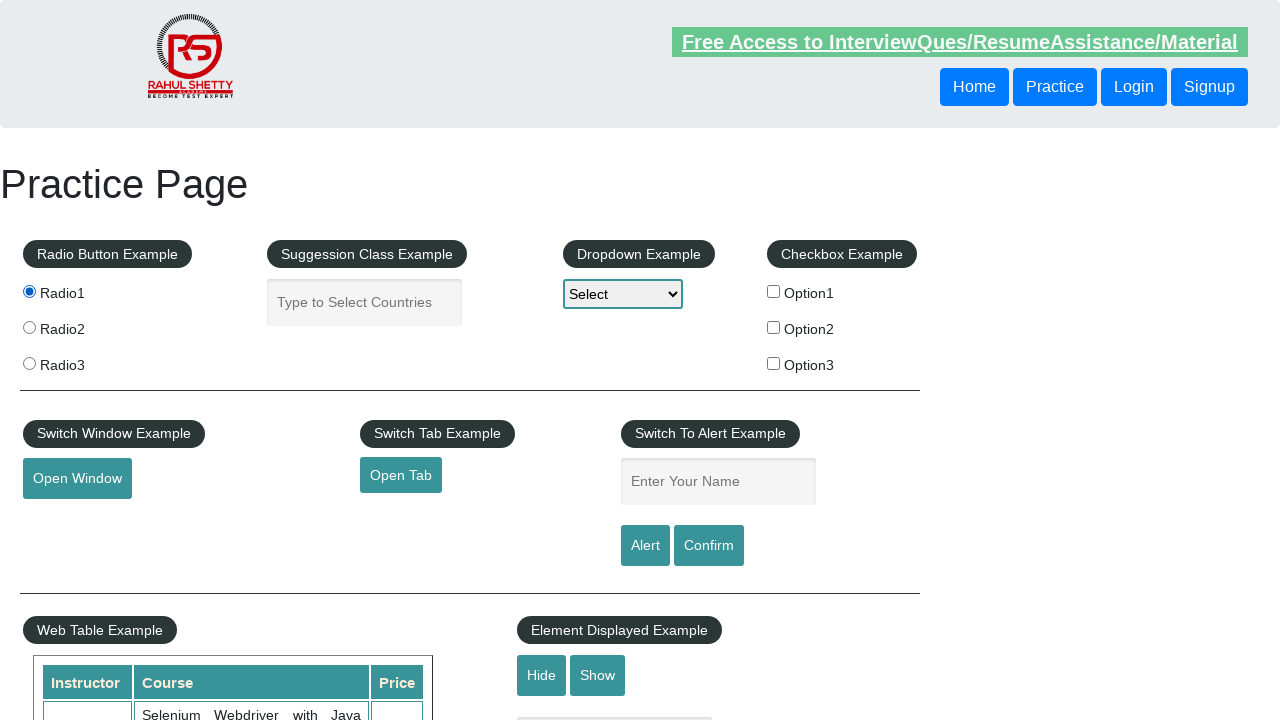

Clicked second radio button (Radio2) at (29, 327) on xpath=//*[@id='radio-btn-example']/fieldset/label[2]/input
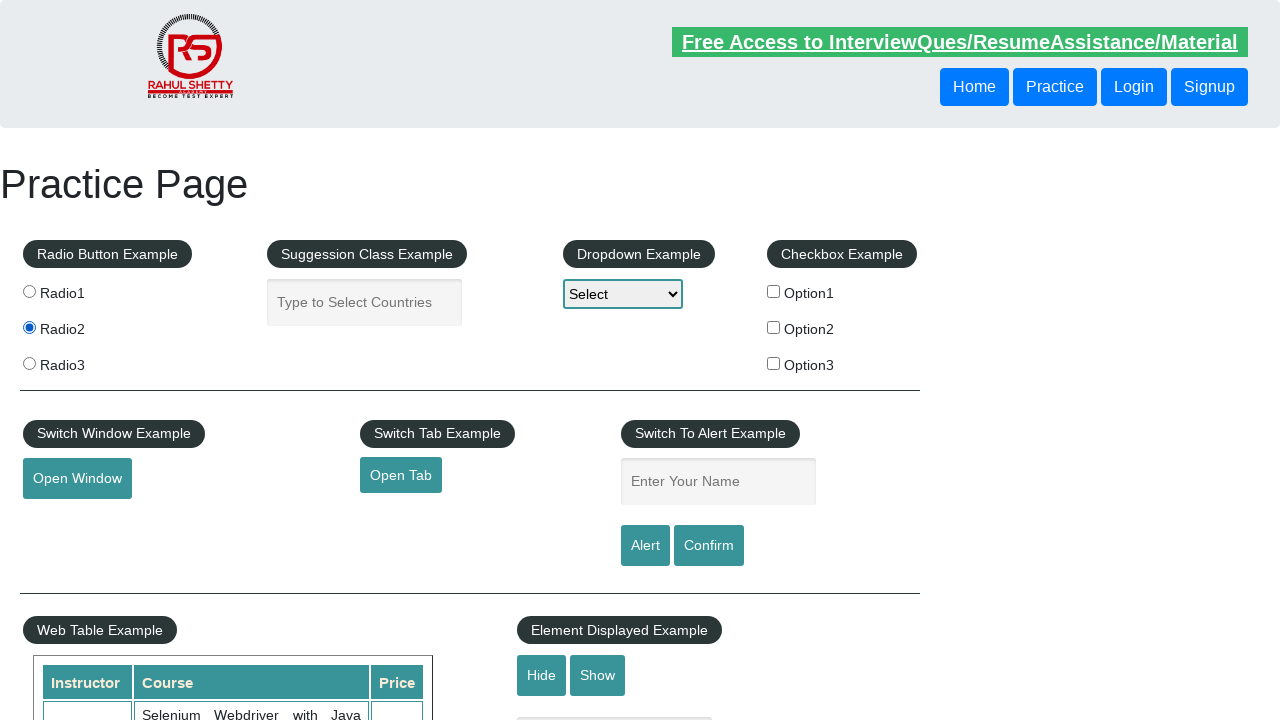

Waited 1 second for UI update after second radio button click
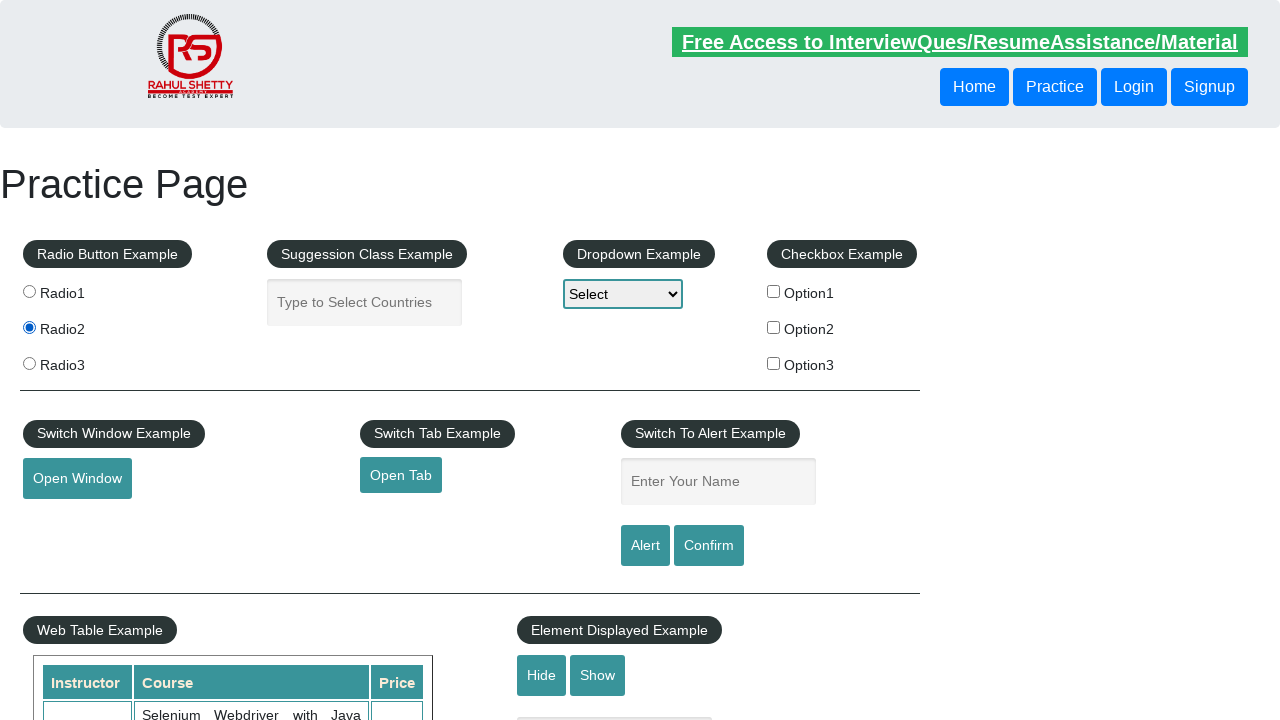

Clicked third radio button (Radio3) at (29, 363) on xpath=//body/div[1]/div[1]/fieldset[1]/label[3]/input[1]
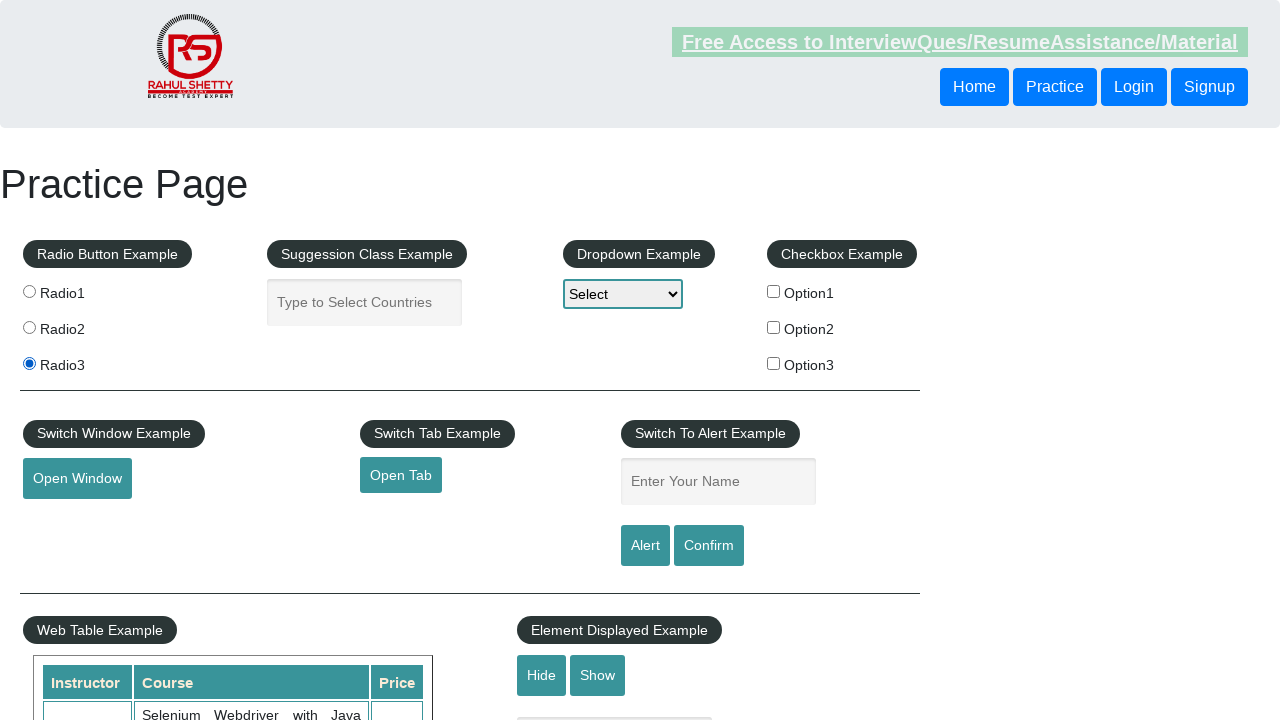

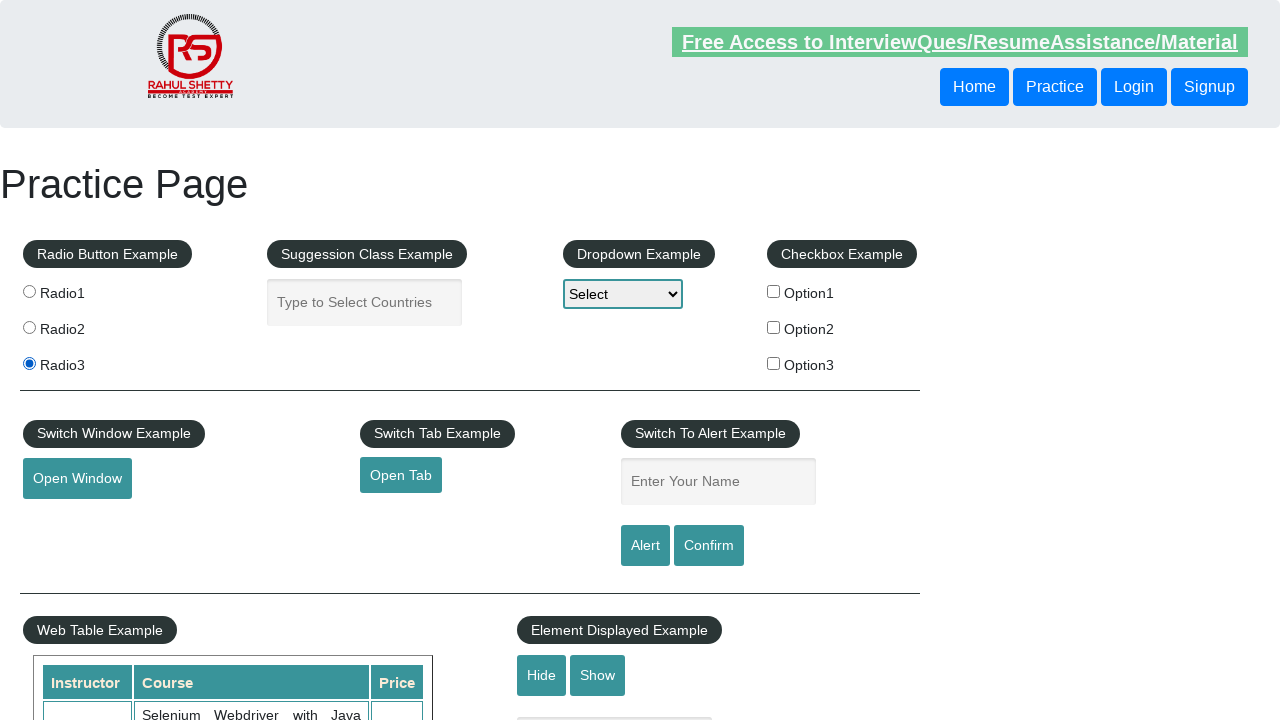